Navigates to Card Kingdom website and retrieves the page title to verify the page loads successfully

Starting URL: https://cardkingdom.com

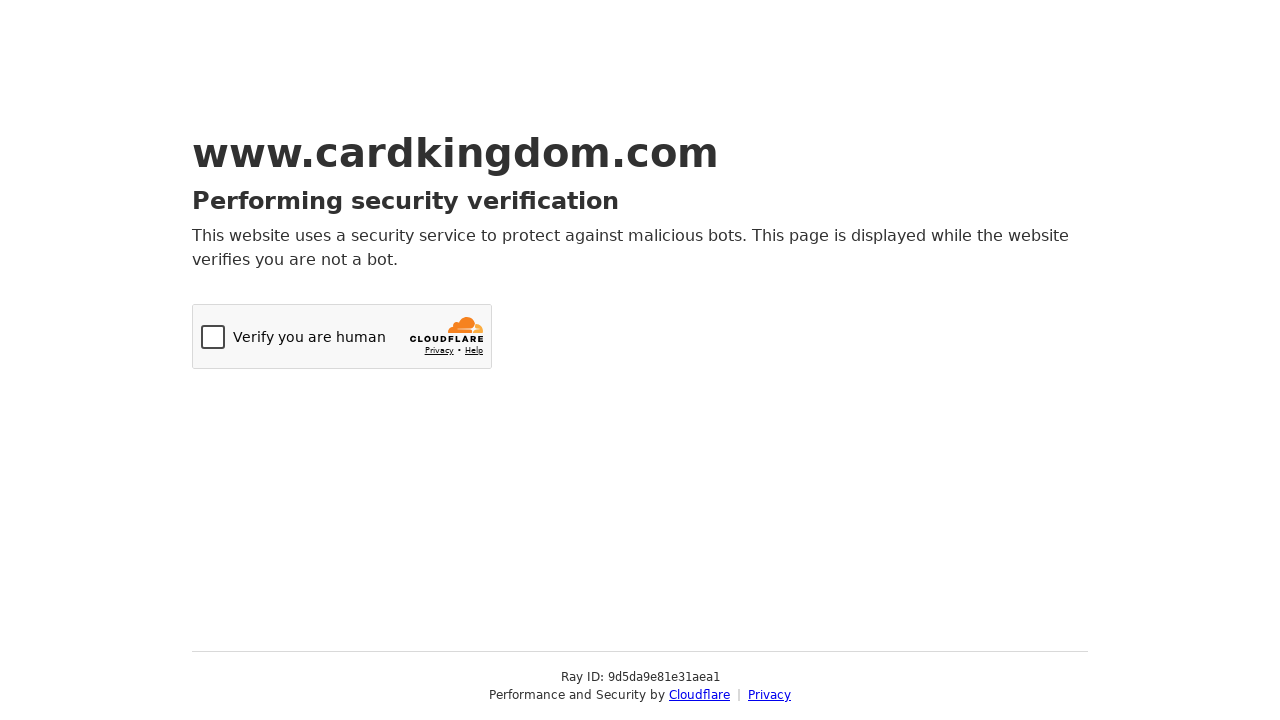

Navigated to Card Kingdom website at https://cardkingdom.com
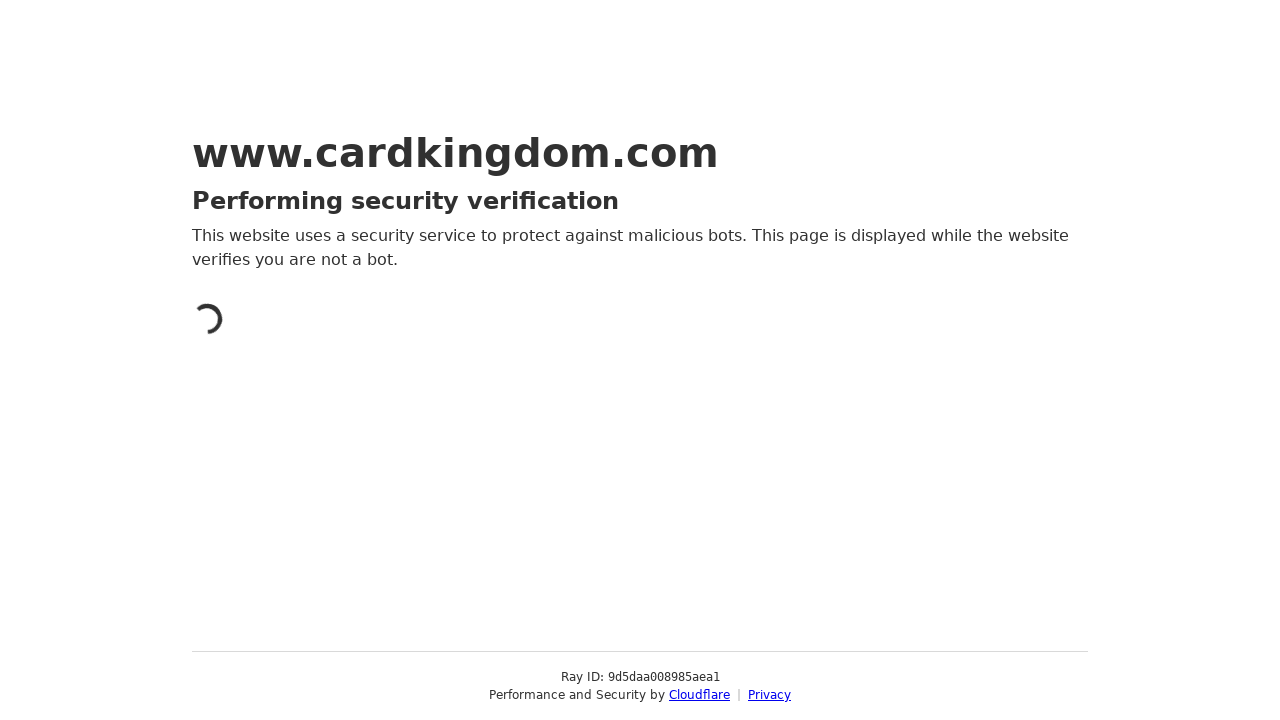

Retrieved page title: Just a moment...
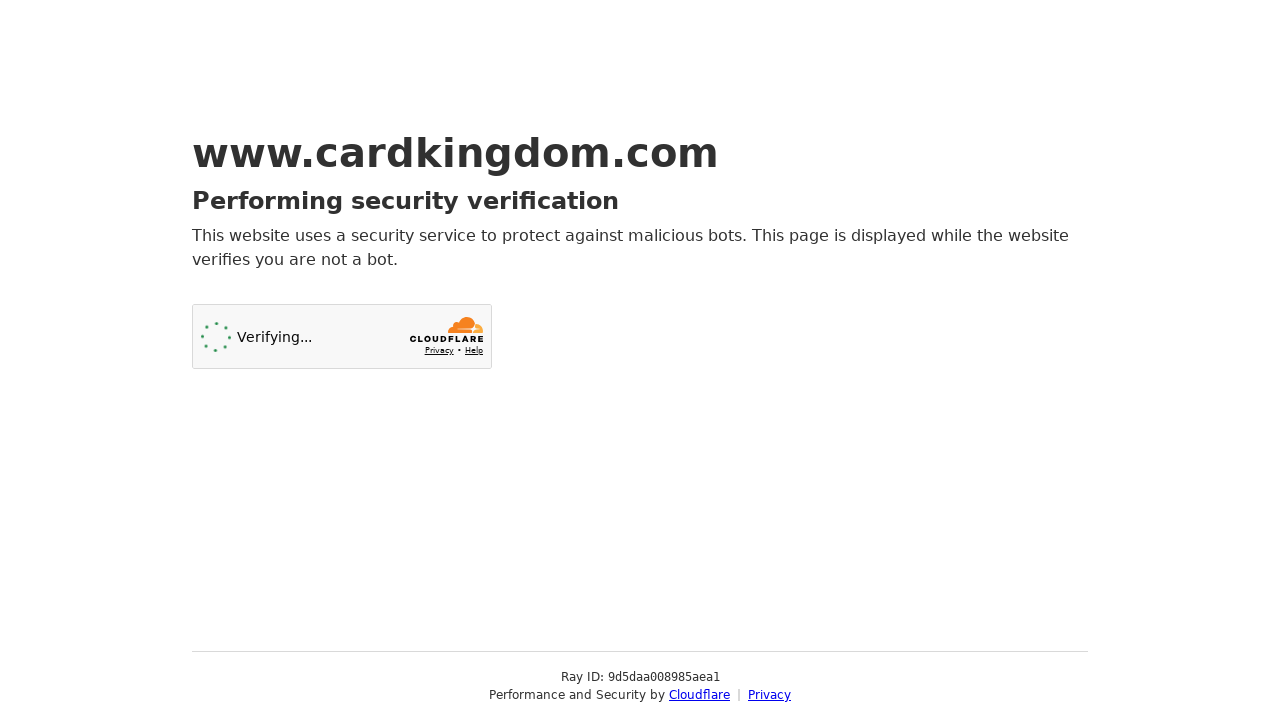

Page DOM content loaded successfully
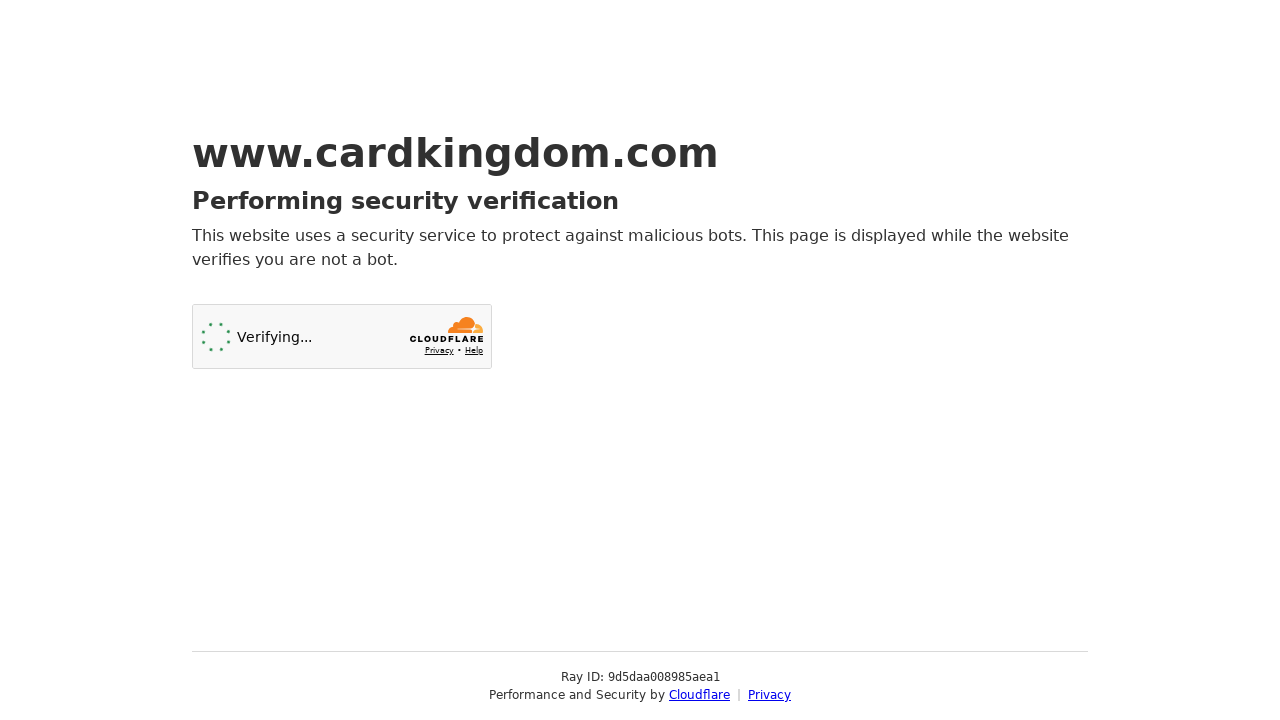

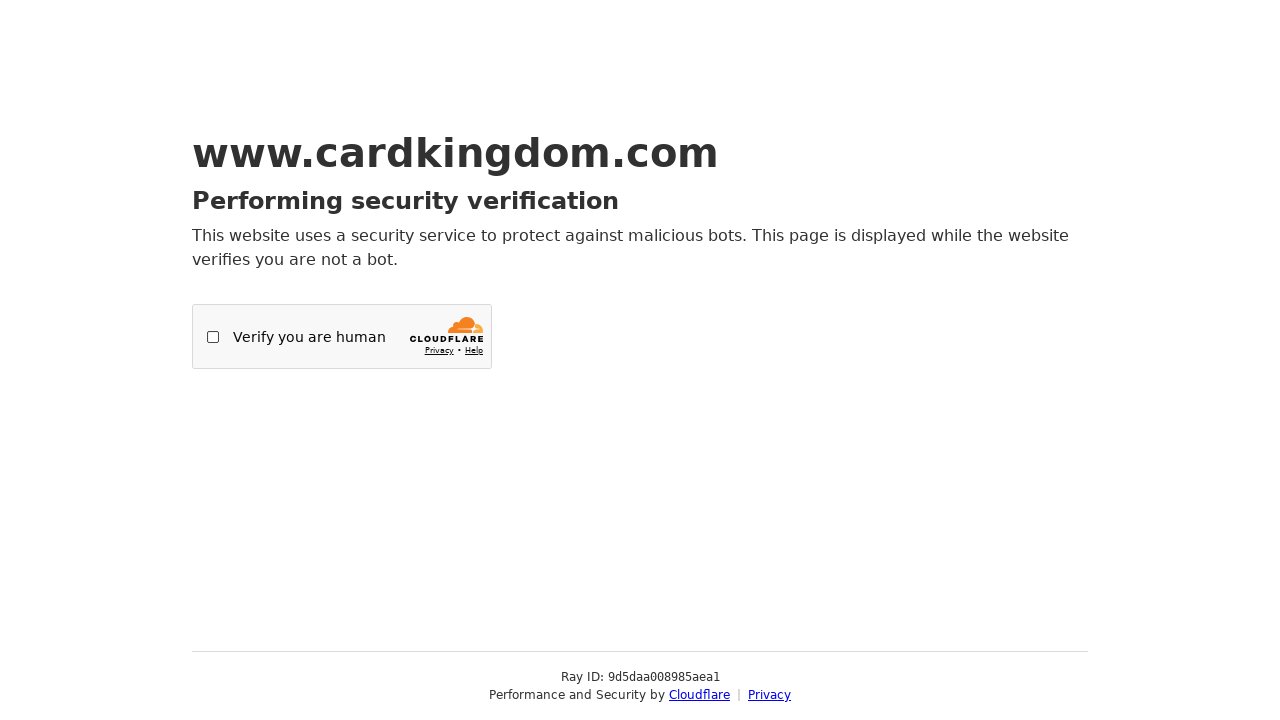